Tests the AngularJS homepage ToDo list functionality by adding a new task, verifying the task count, and marking the task as complete

Starting URL: https://angularjs.org

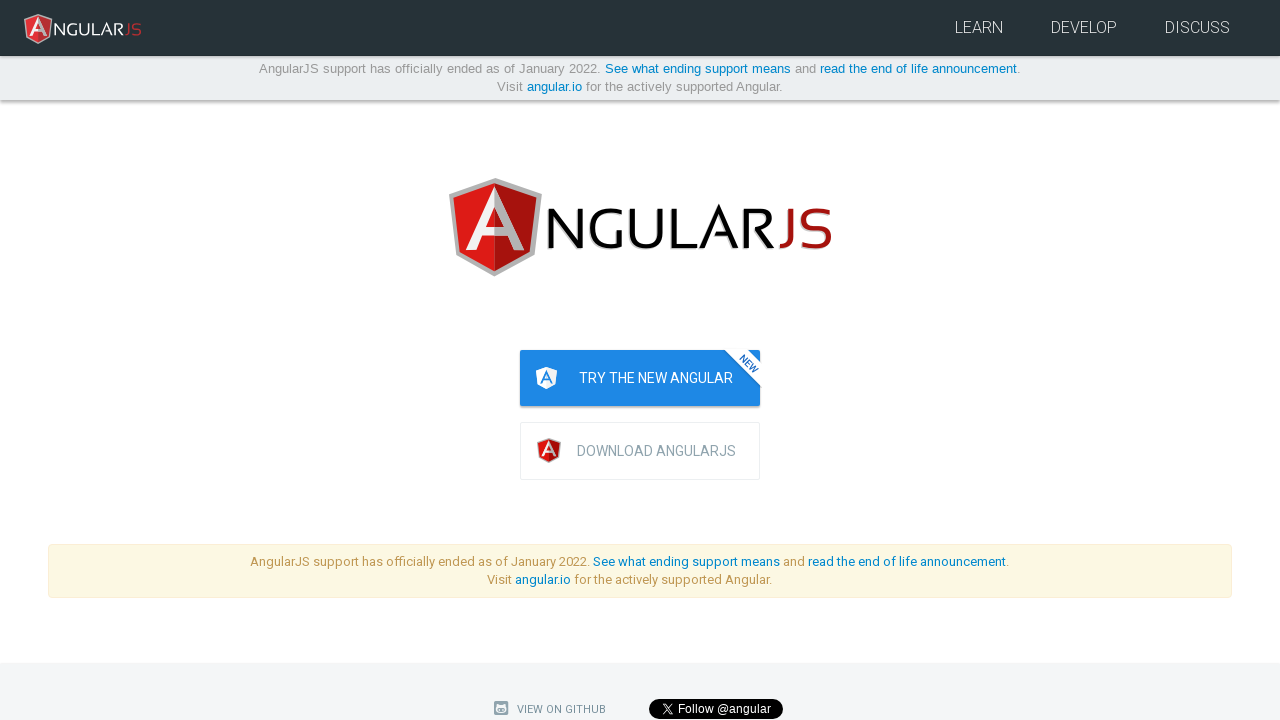

Filled todo input field with 'what is nightwatch?' on [ng-model="todoList.todoText"]
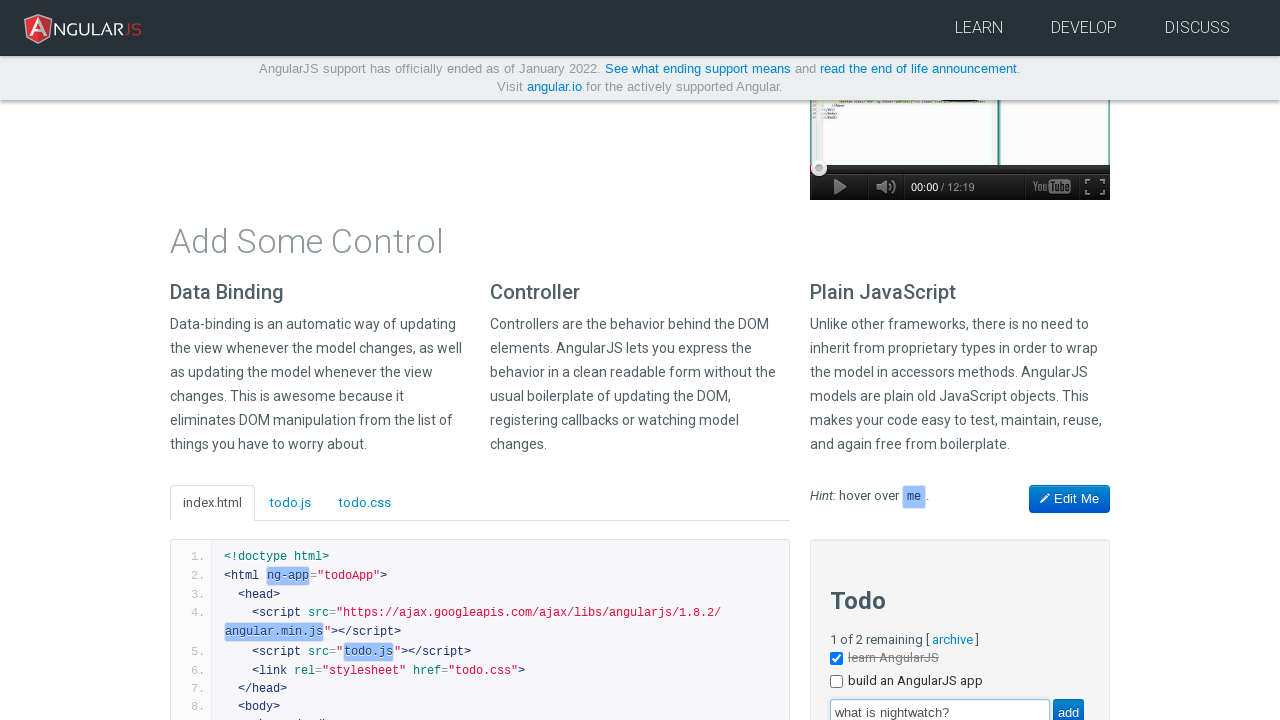

Clicked the add button to create new todo at (1068, 706) on [value="add"]
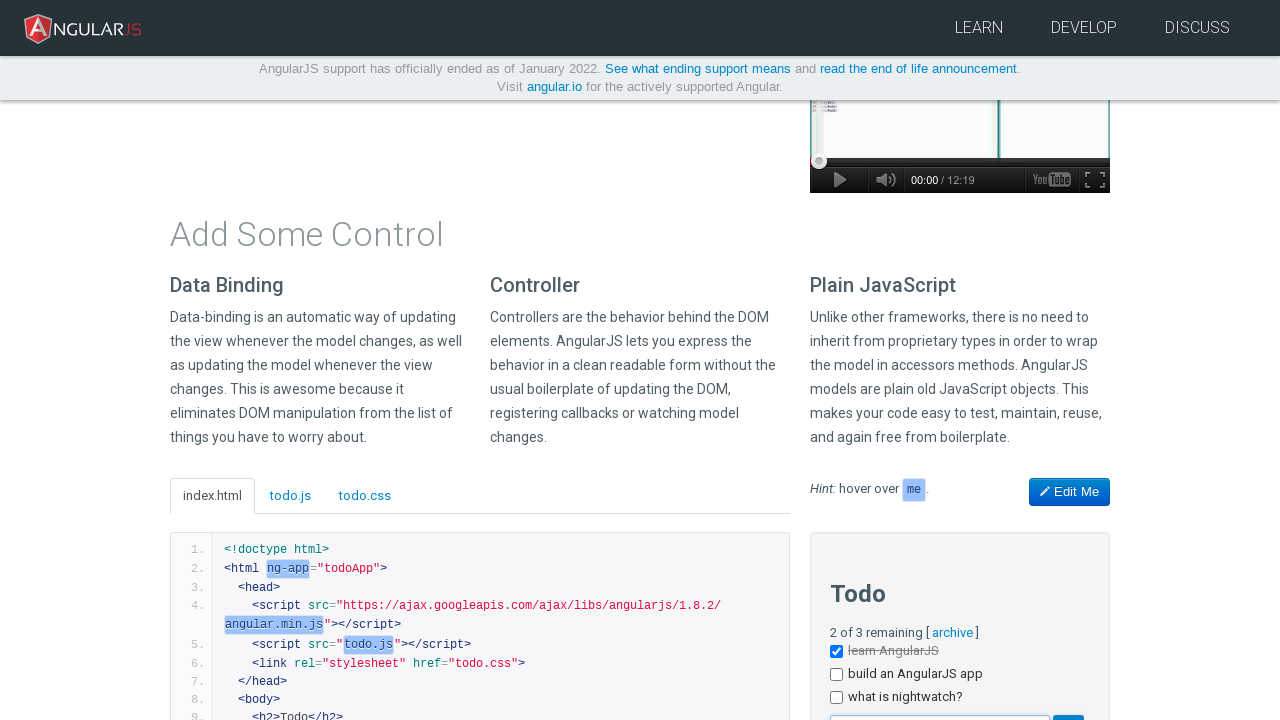

Verified todo list items are displayed
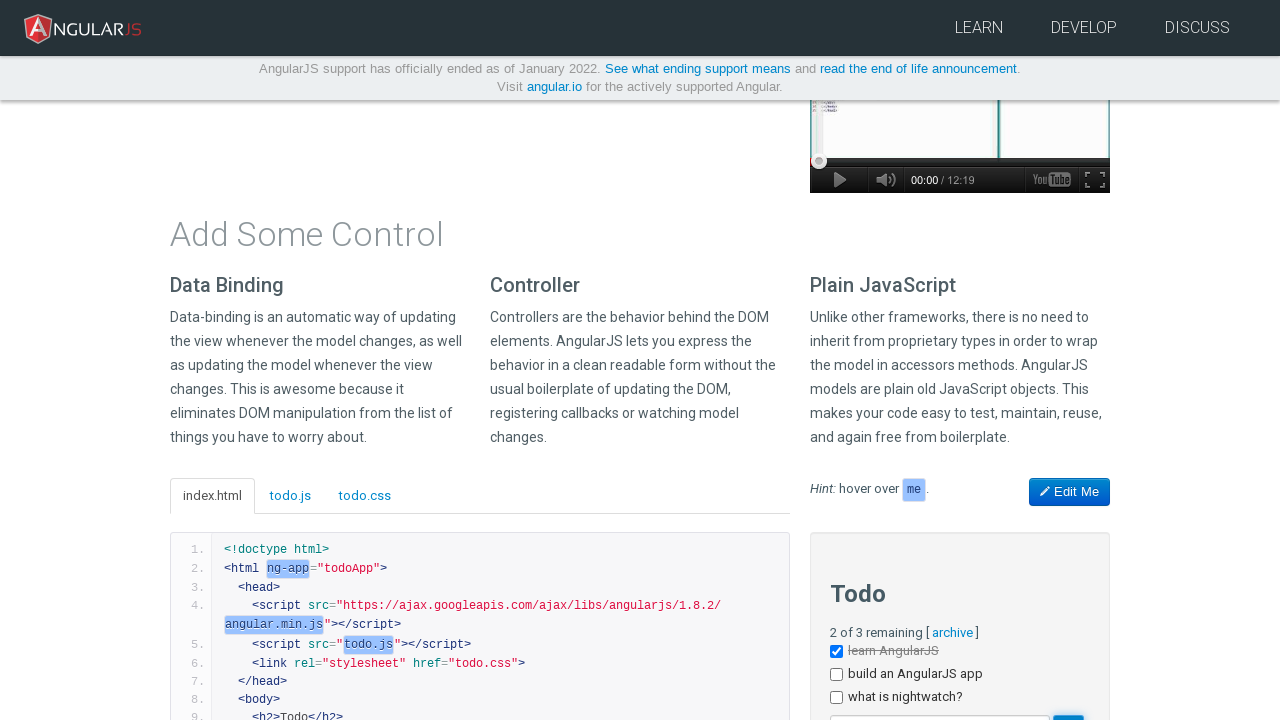

Clicked checkbox on third todo item to mark as complete at (836, 698) on [ng-repeat="todo in todoList.todos"]:nth-child(3) input
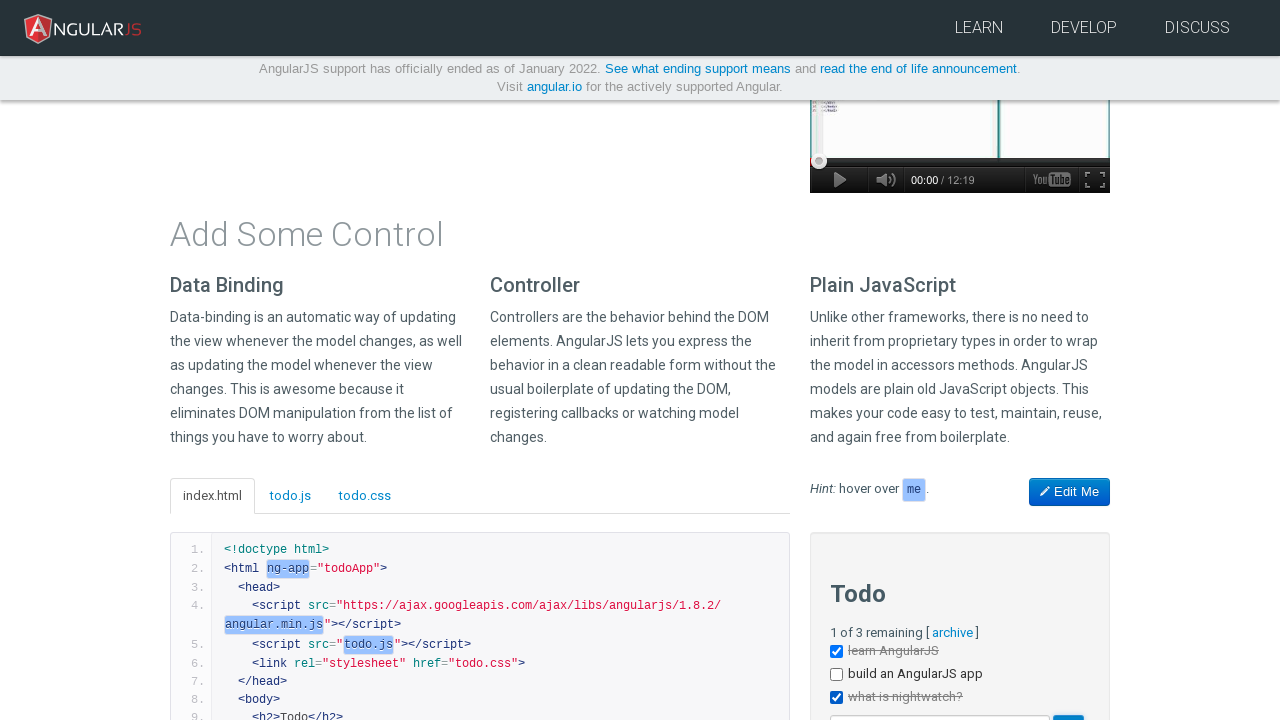

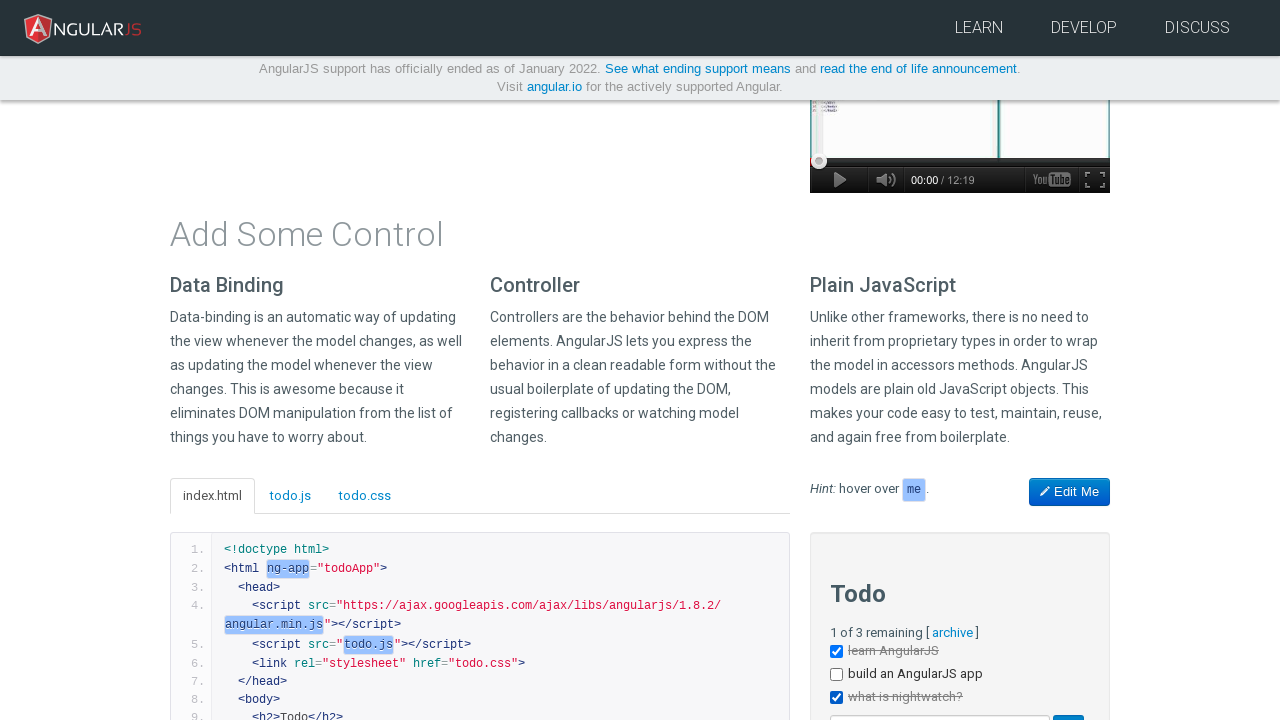